Tests the e-commerce checkout flow by adding a product to cart, verifying cart totals, and completing the checkout process with billing information

Starting URL: https://practice.automationtesting.in/product/mastering-javascript/

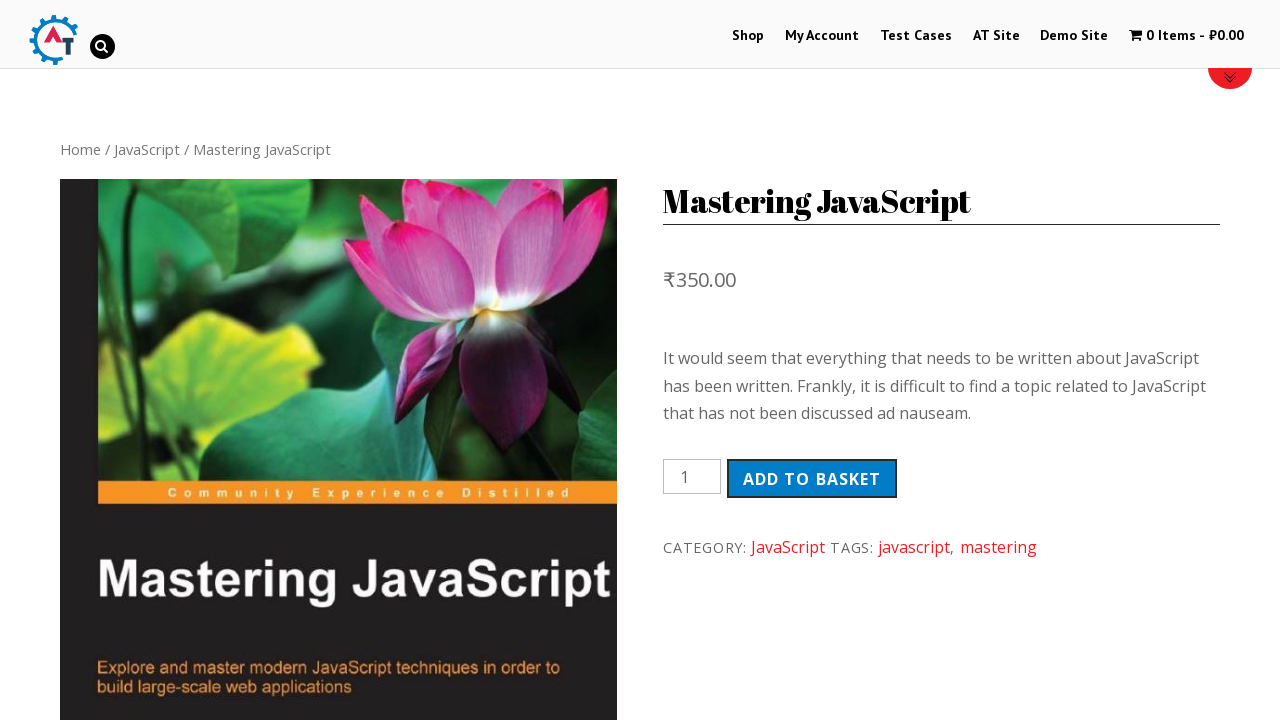

Clicked ADD TO BASKET button for Mastering JavaScript product at (812, 479) on .single_add_to_cart_button.button.alt
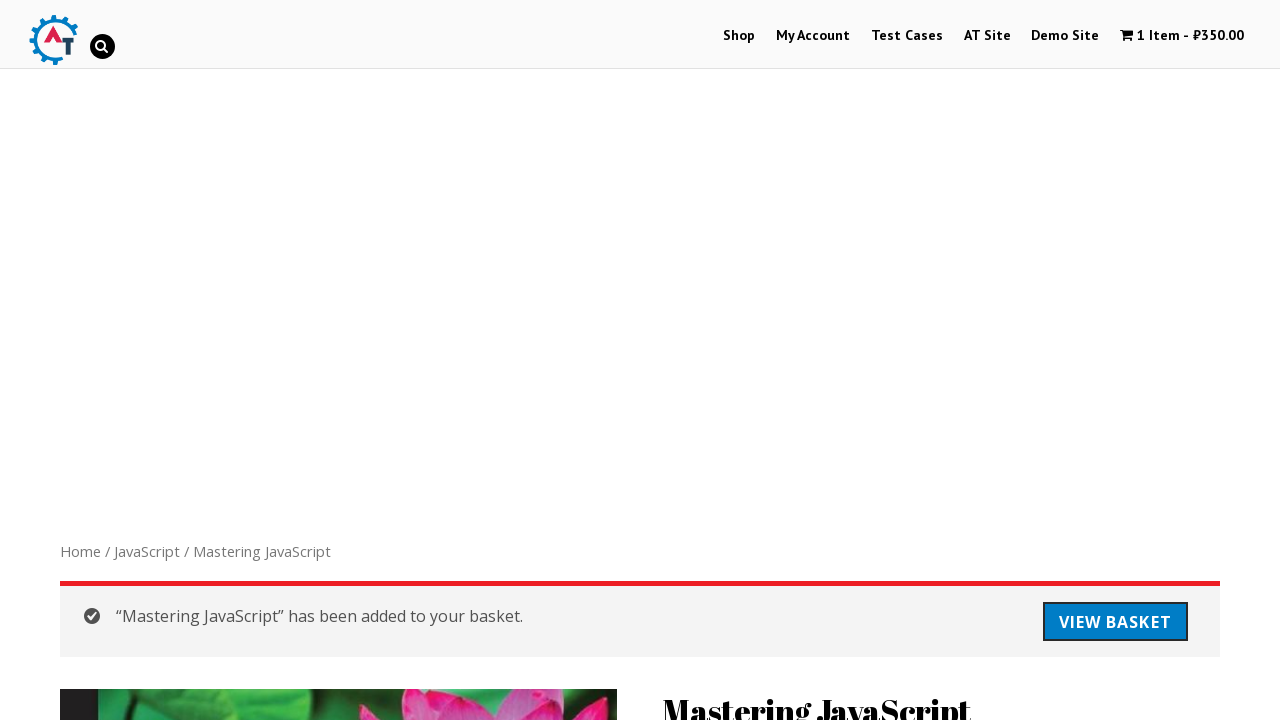

Waited 2 seconds for cart to update
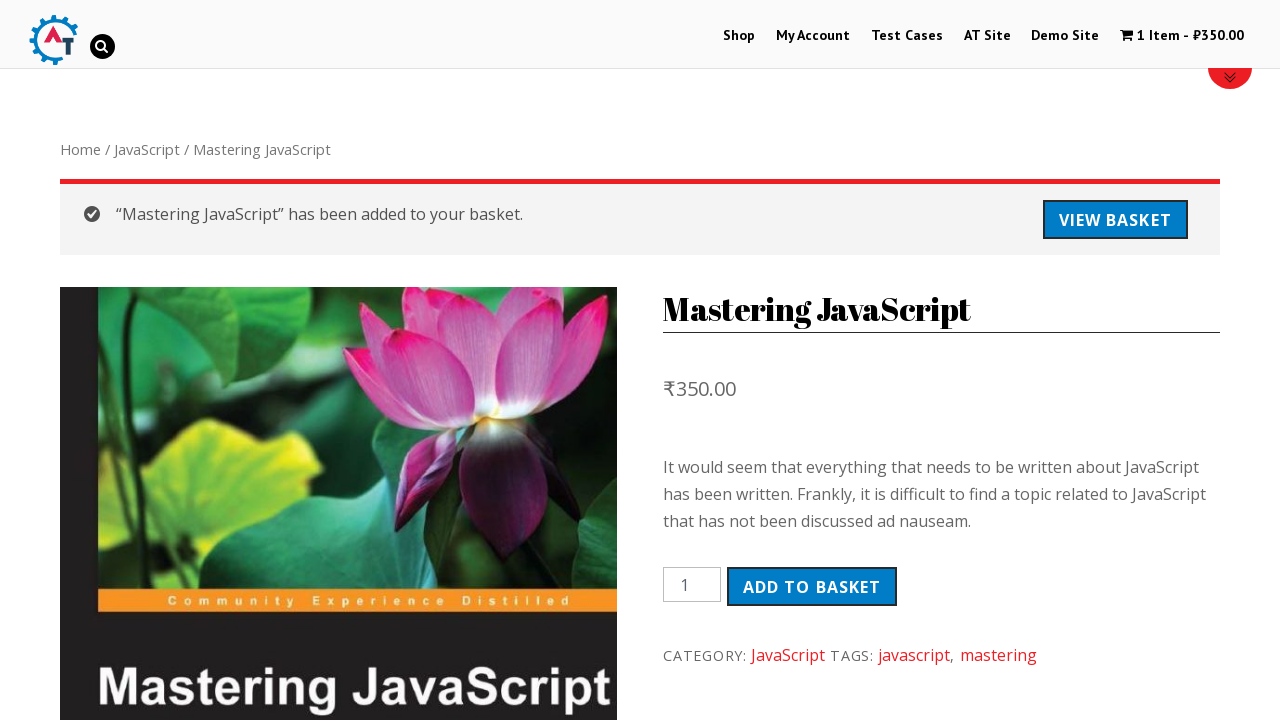

Clicked VIEW BASKET/cart icon at (1182, 36) on .wpmenucart-contents
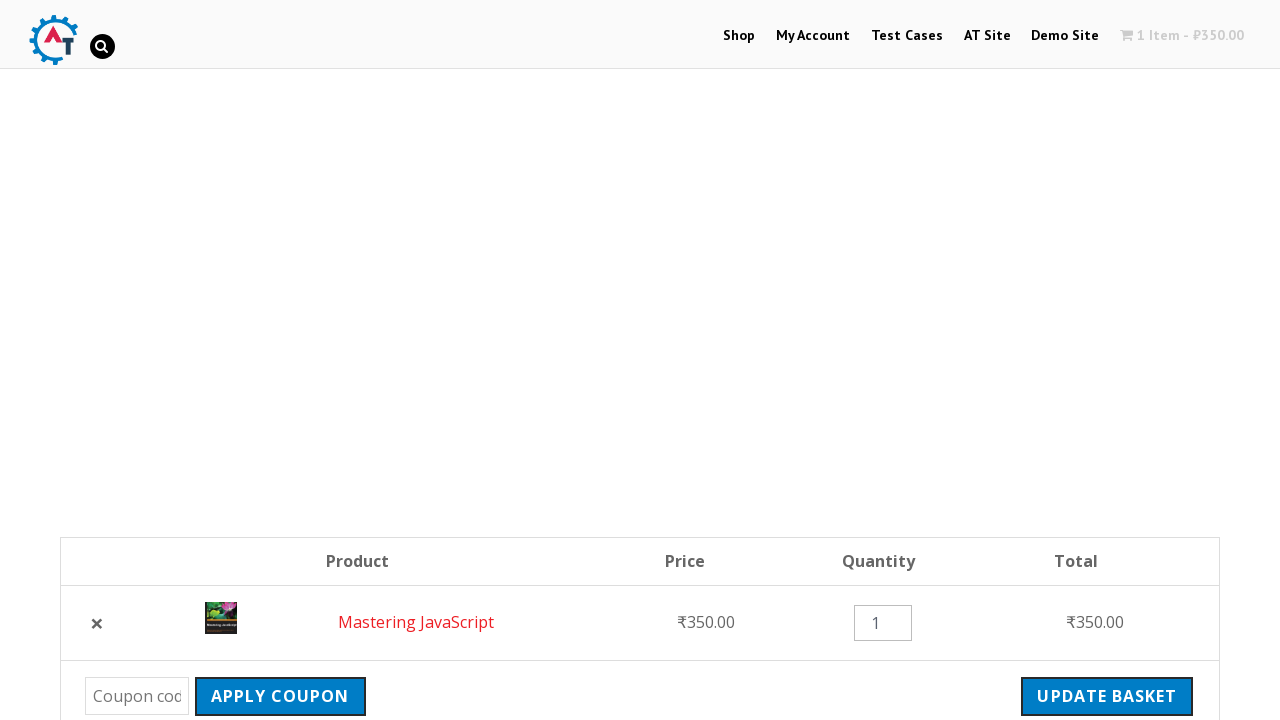

Located subtotal and total price elements
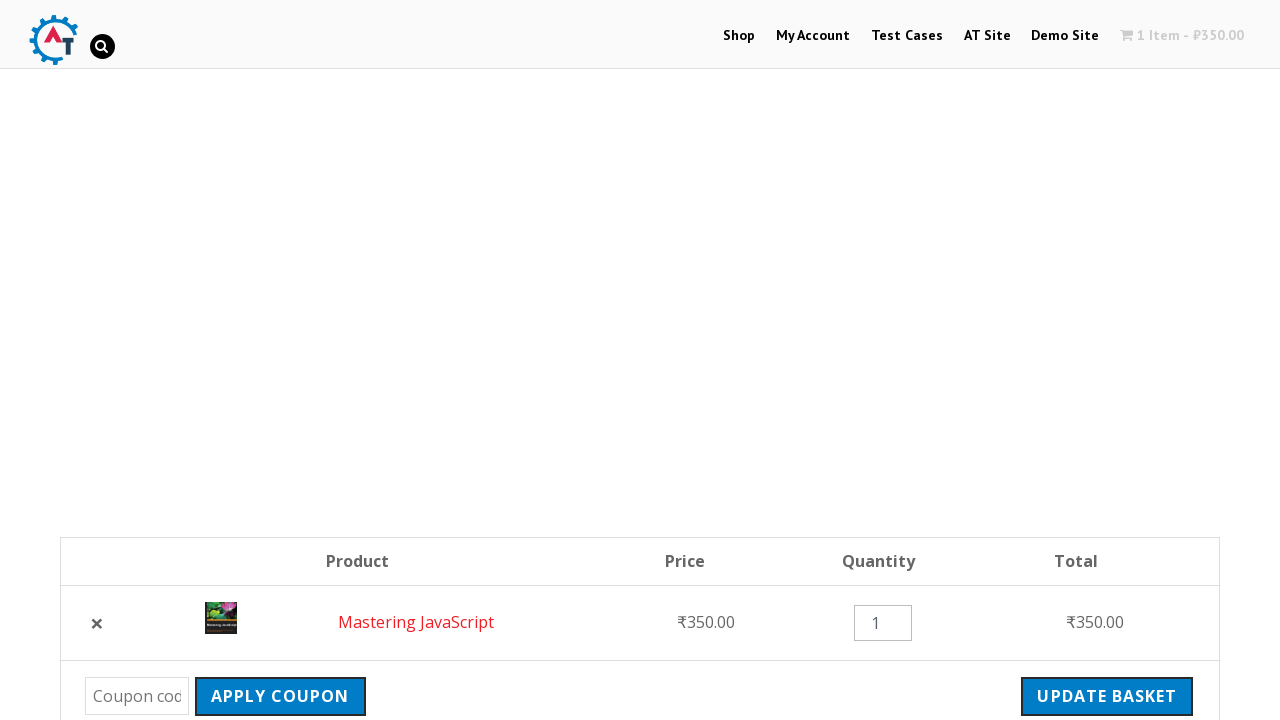

Extracted subtotal: 350.00 and total: 357.00 from cart page
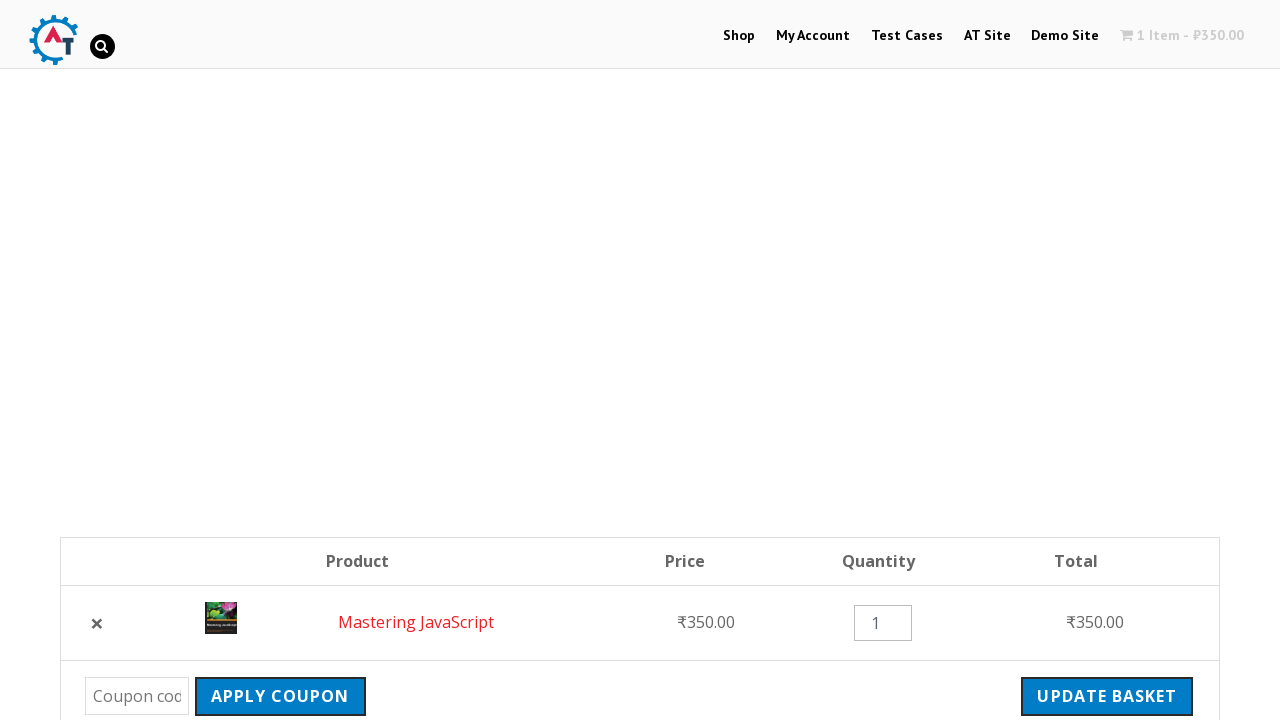

Clicked PROCEED TO CHECKOUT button at (1098, 360) on xpath=//a[contains(@class, 'checkout-button')]
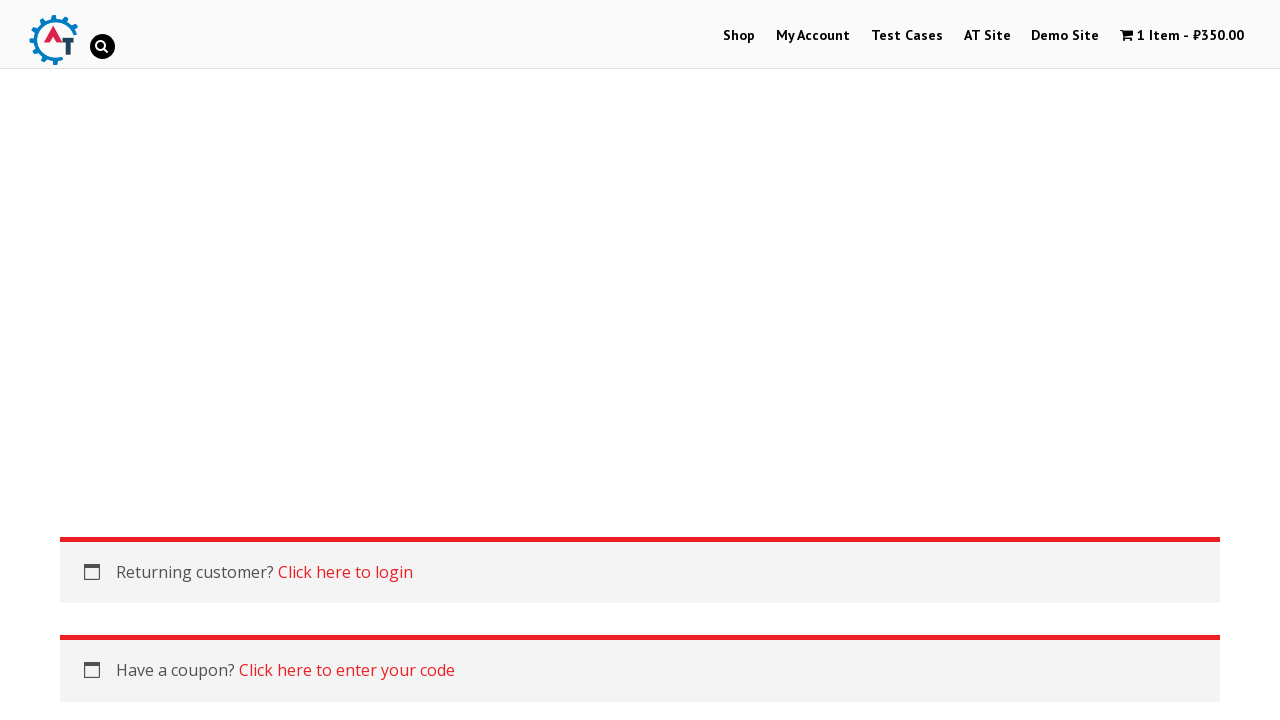

Filled billing first name: John on #billing_first_name
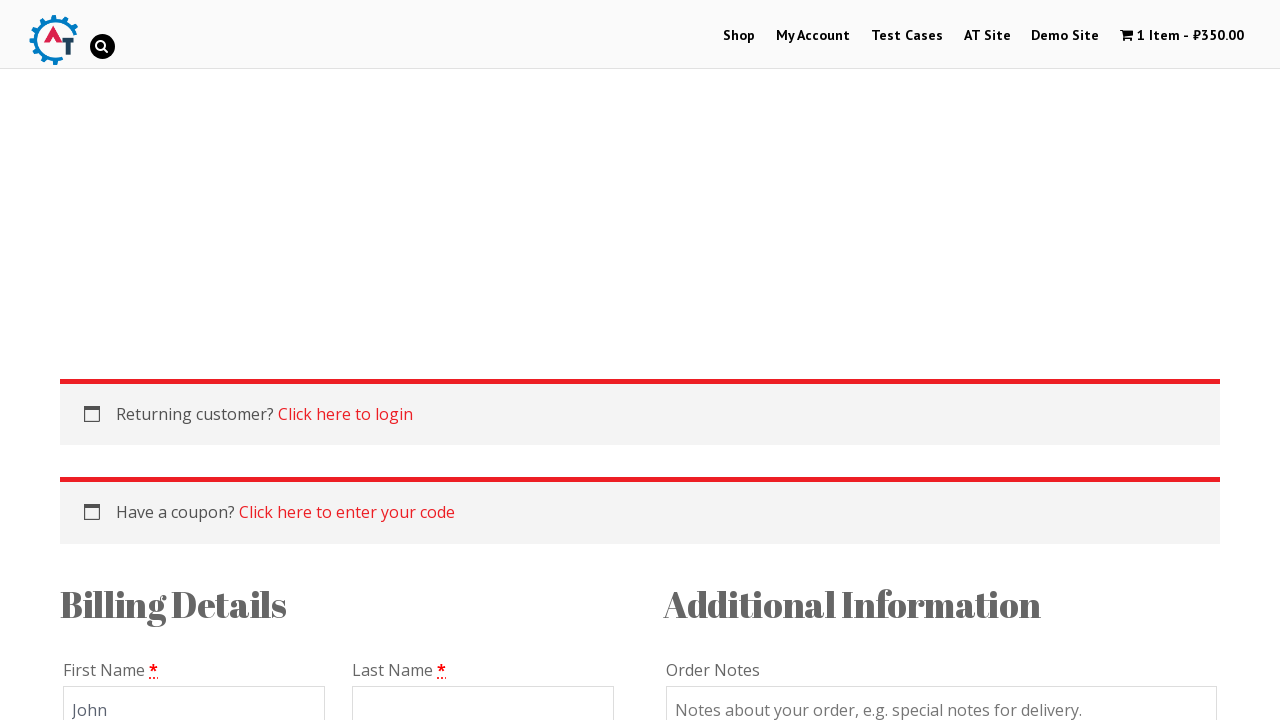

Filled billing last name: Smith on #billing_last_name
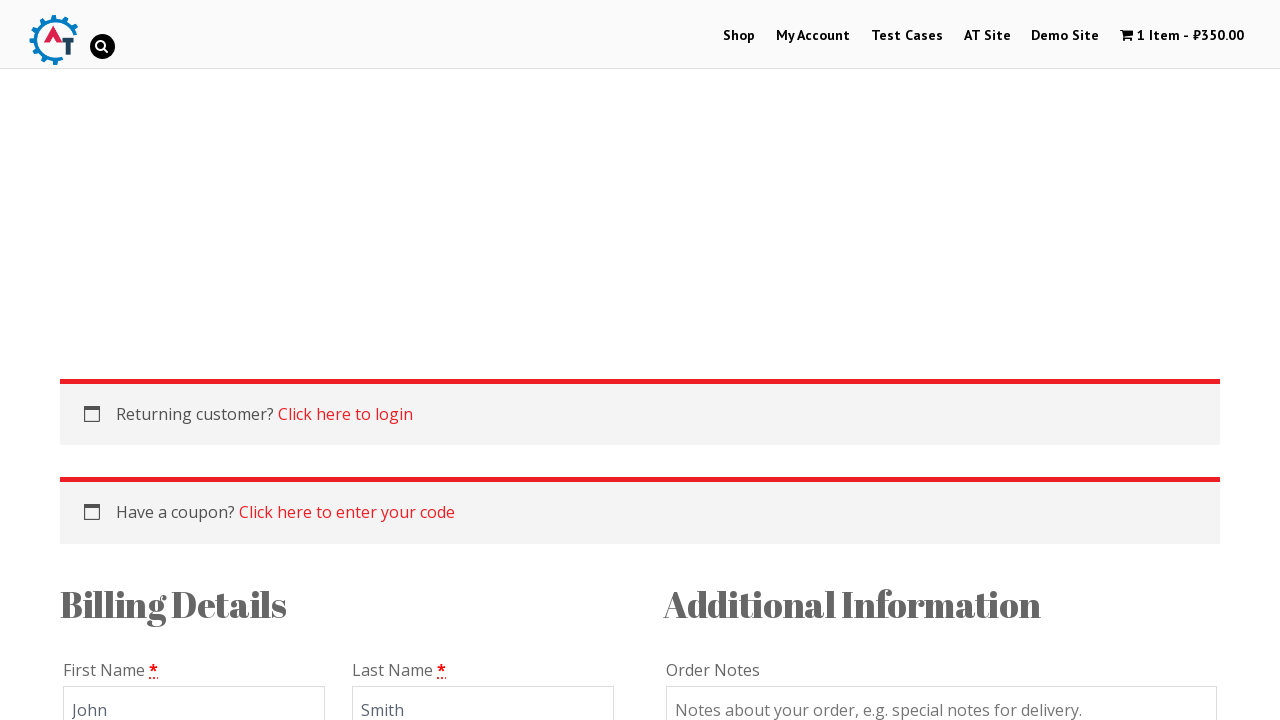

Filled billing email: john.smith.test@example.com on #billing_email
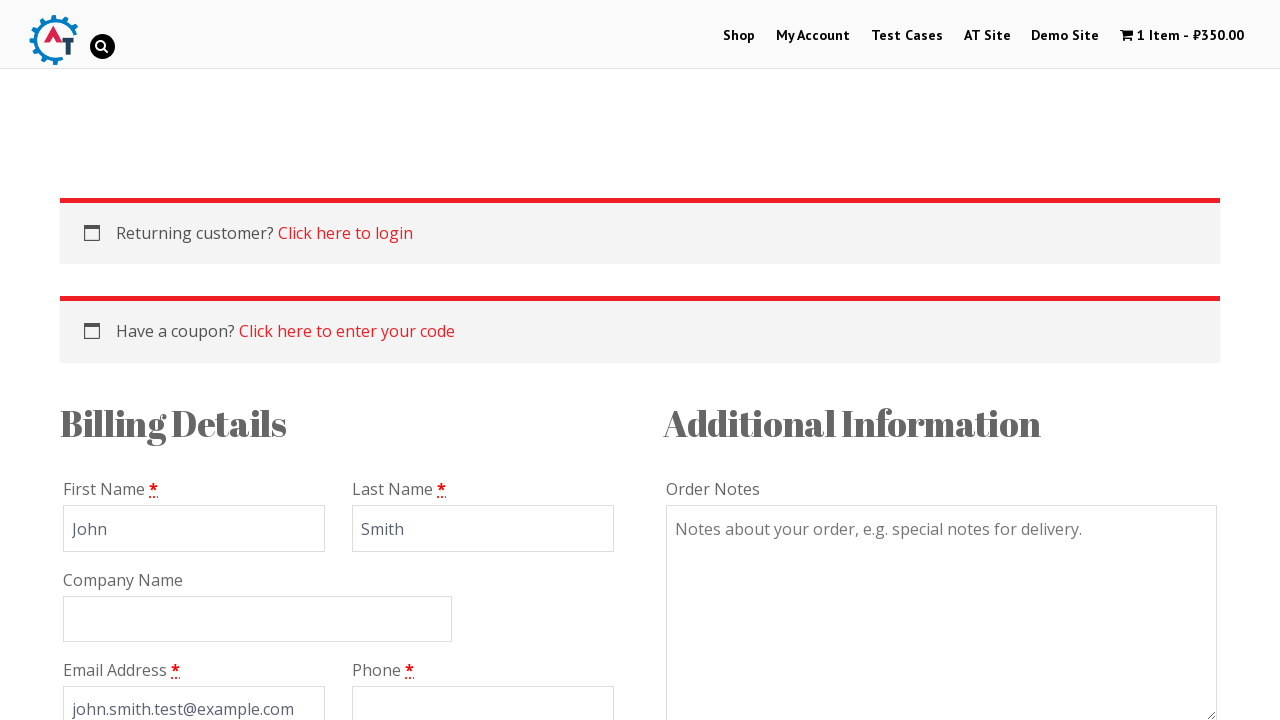

Filled billing phone: 0745123456 on #billing_phone
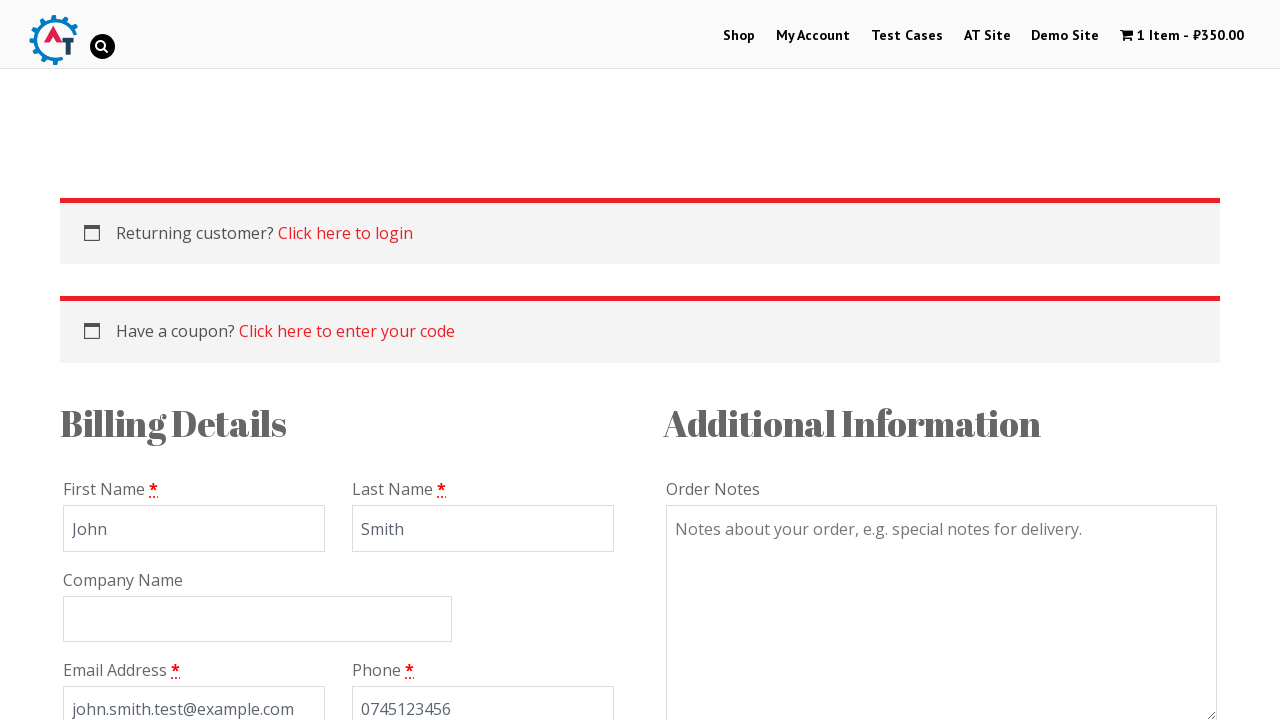

Filled billing address: 123 Test Street on #billing_address_1
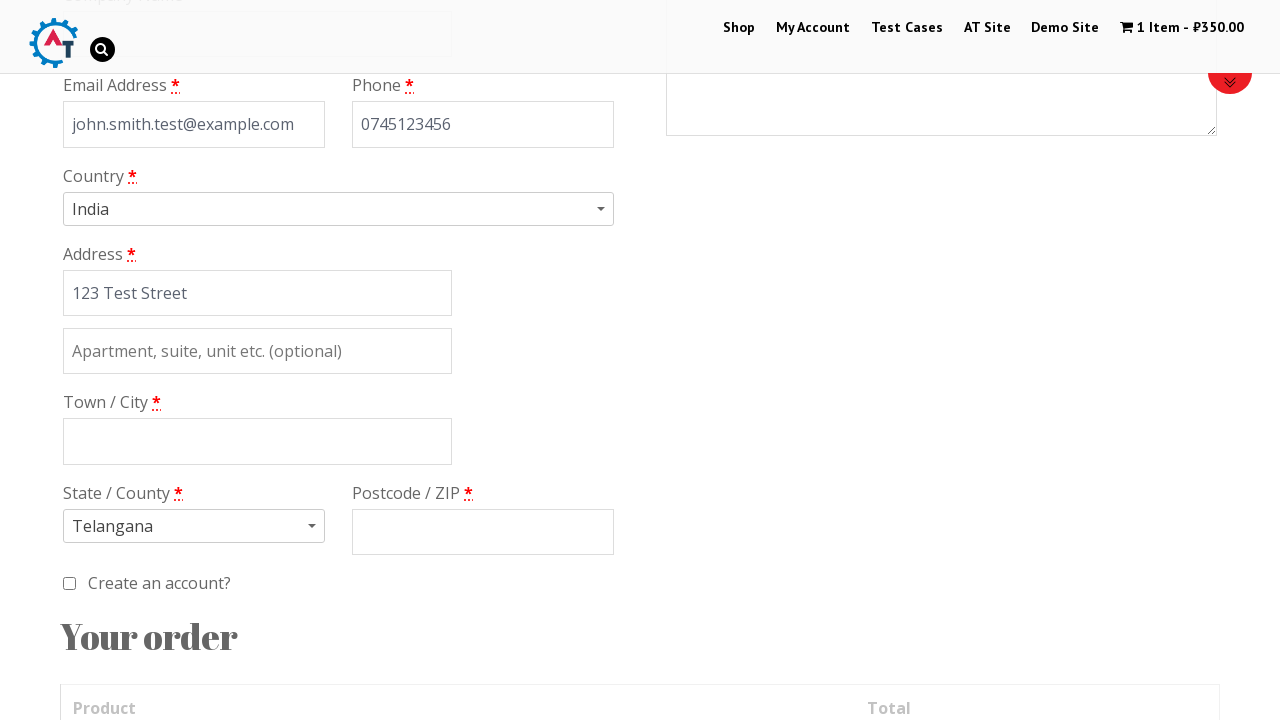

Filled billing city: Bucharest on #billing_city
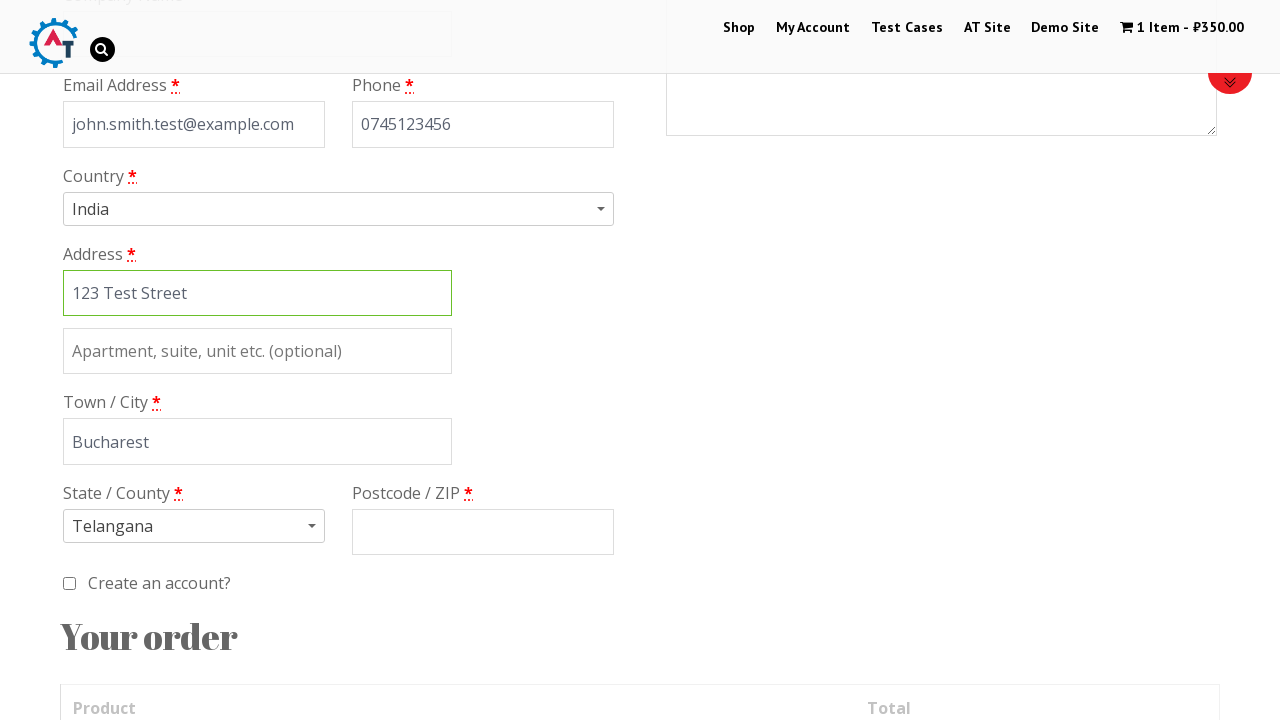

Filled billing postcode: 010101 on #billing_postcode
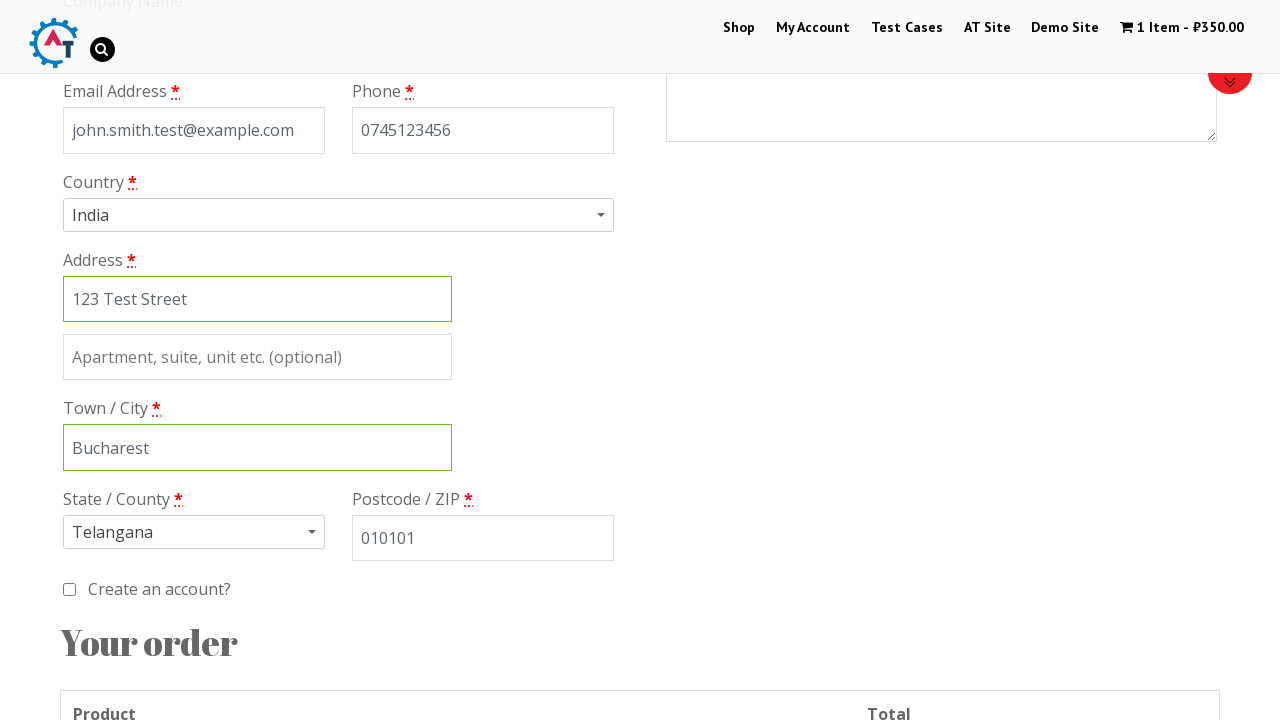

Located payment method radio buttons
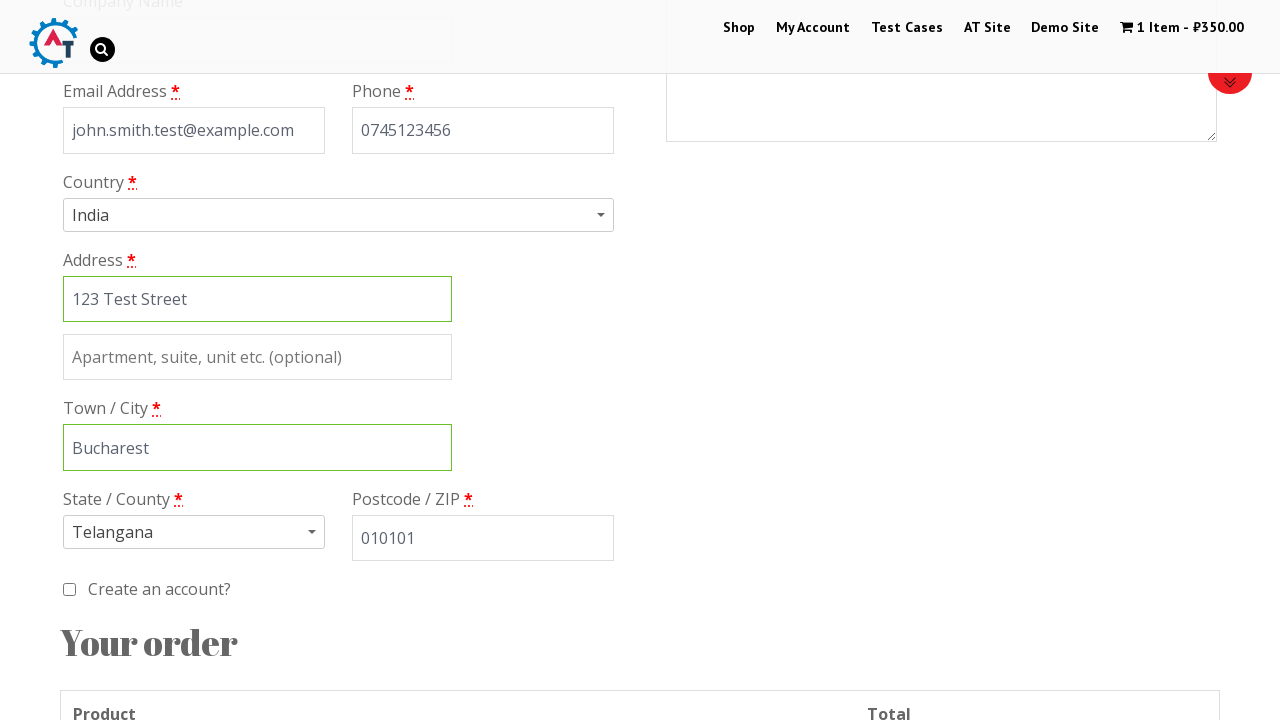

Selected Cash on Delivery (cod) payment method at (82, 360) on input[name='payment_method'] >> nth=2
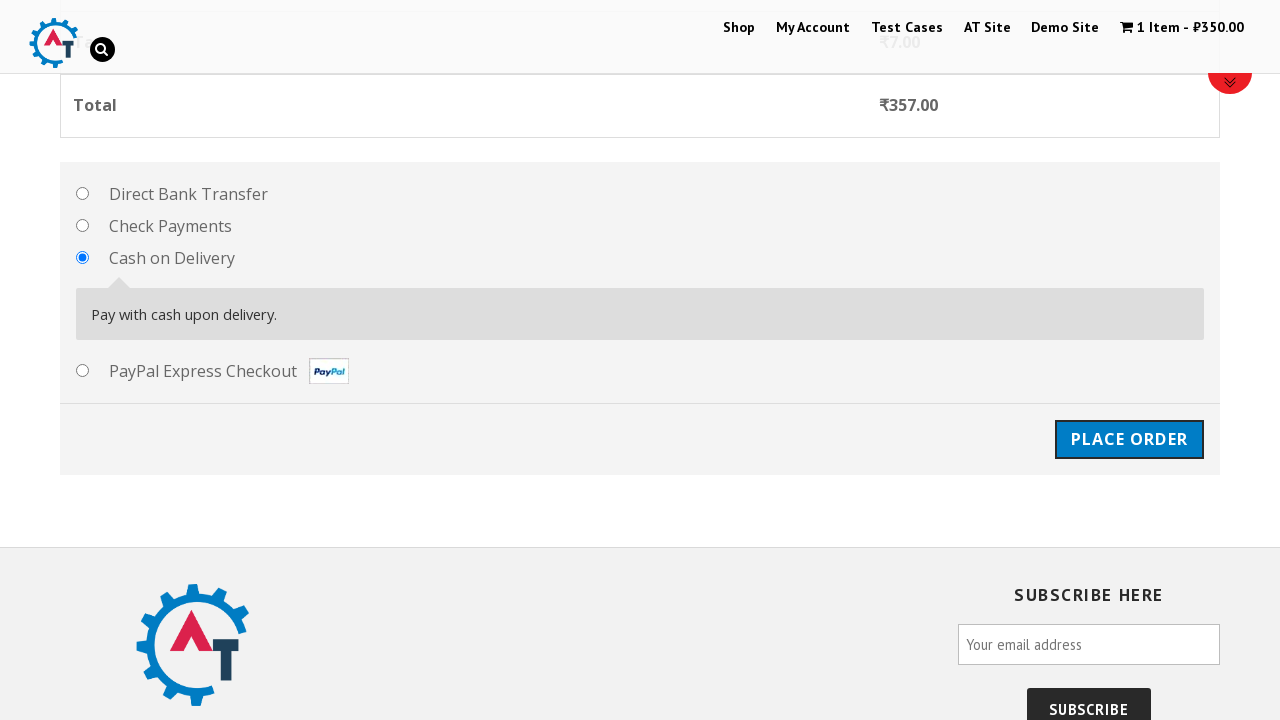

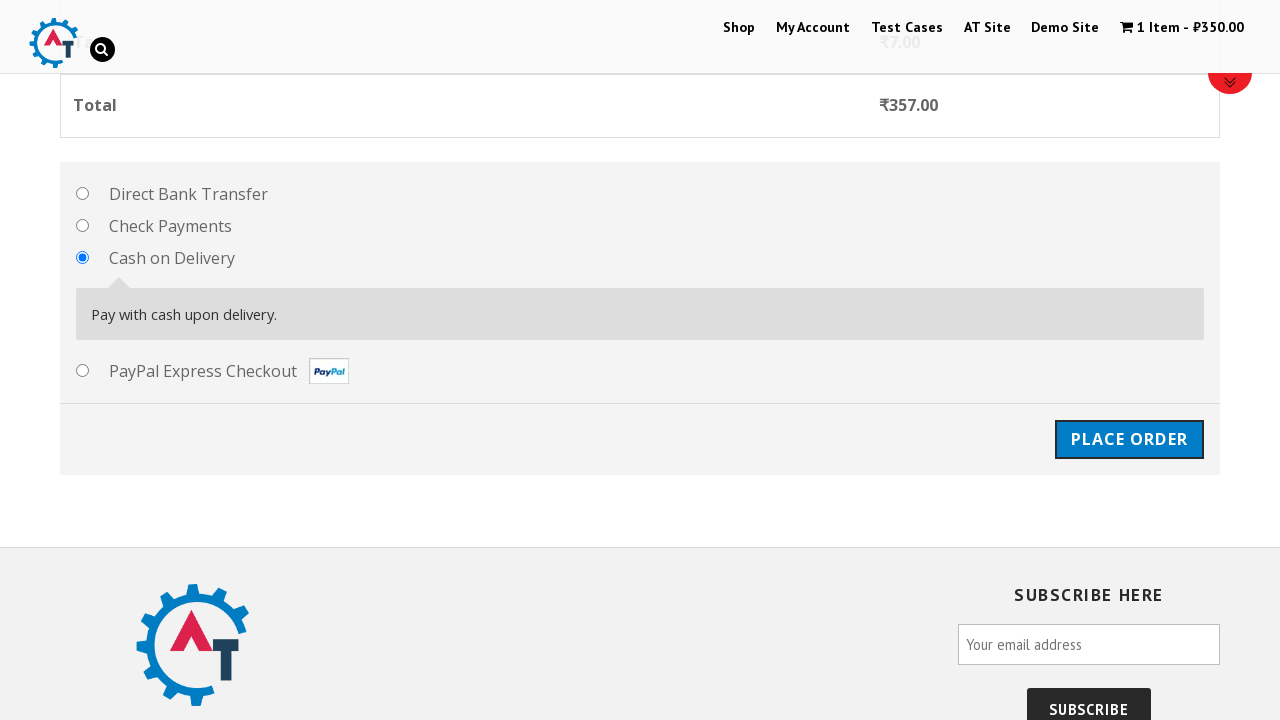